Tests GitHub advanced search functionality by filling in search criteria (search term, repository owner, date filter, and language) and submitting the search form

Starting URL: https://github.com/search/advanced

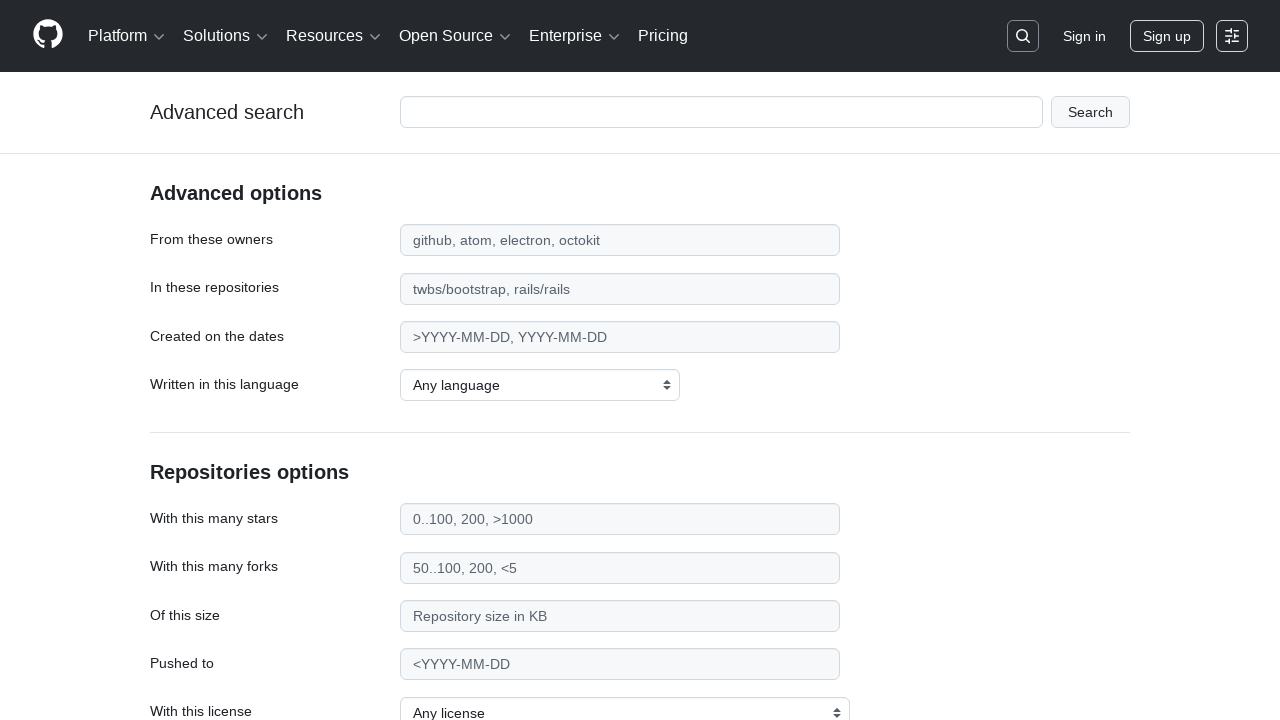

Filled search term field with 'web-scraping' on #adv_code_search input.js-advanced-search-input
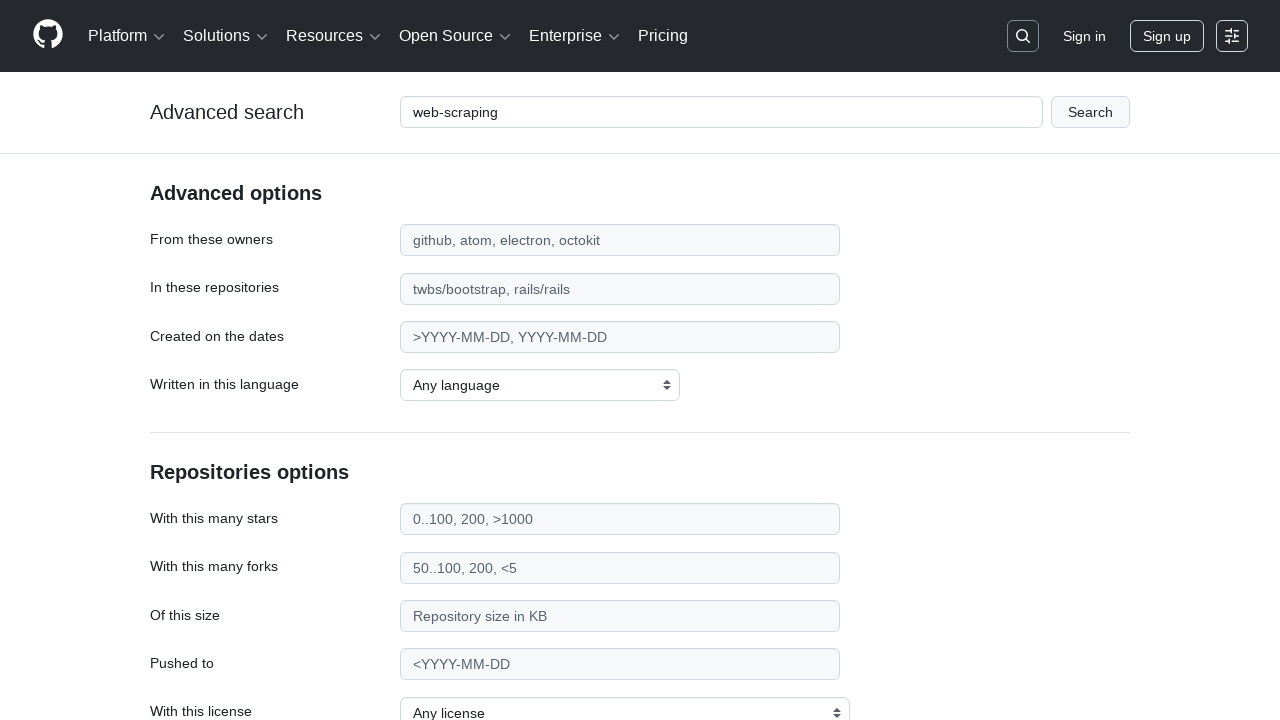

Filled repository owner field with 'microsoft' on #search_from
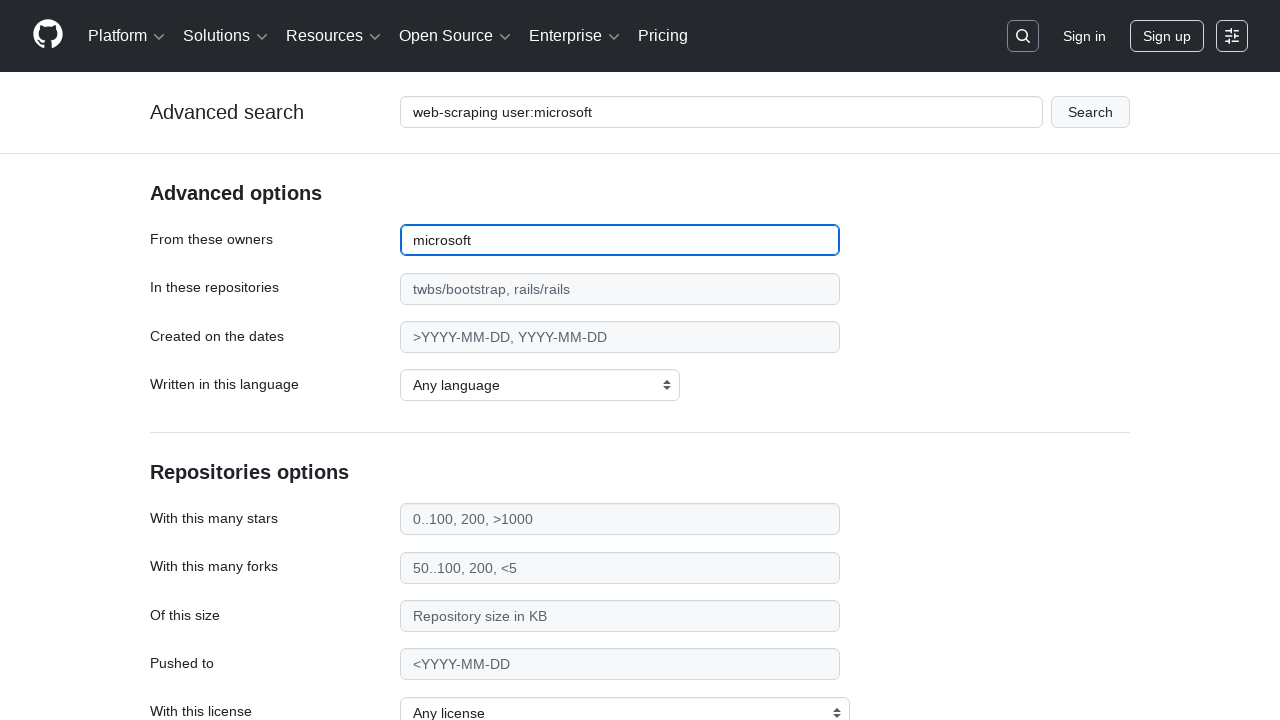

Filled date filter field with '>2020' on #search_date
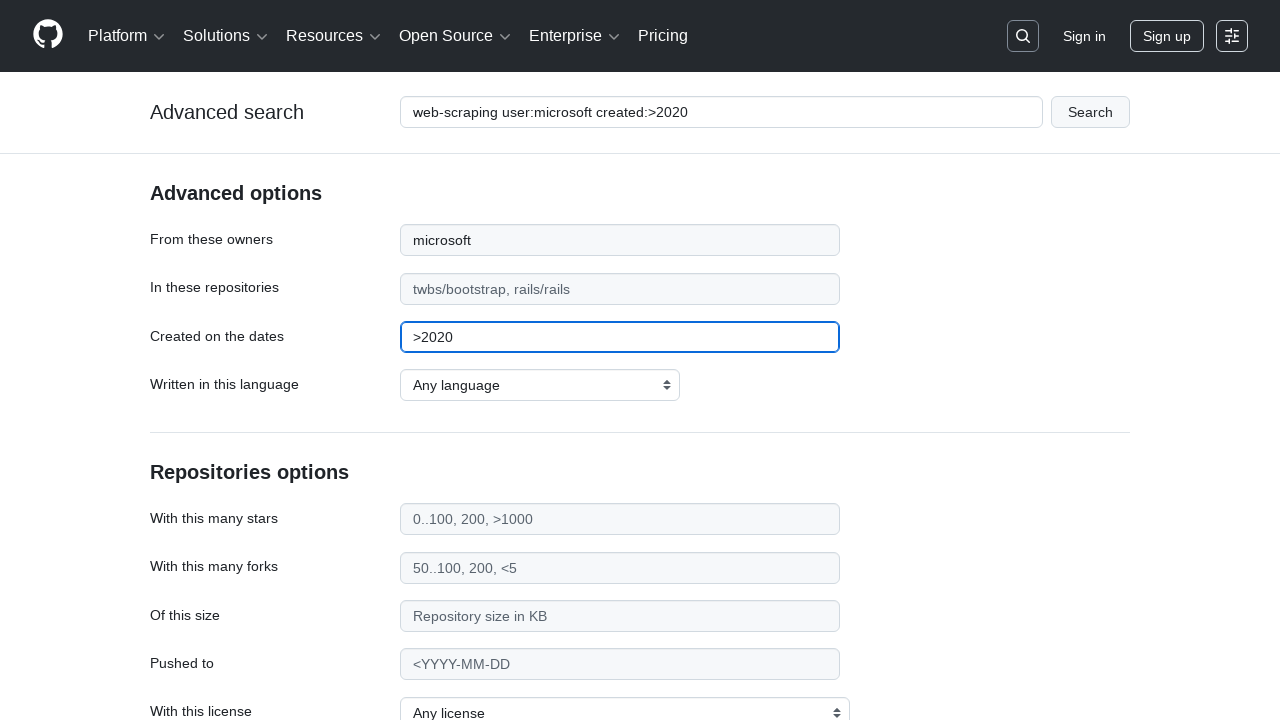

Selected JavaScript as the programming language filter on select#search_language
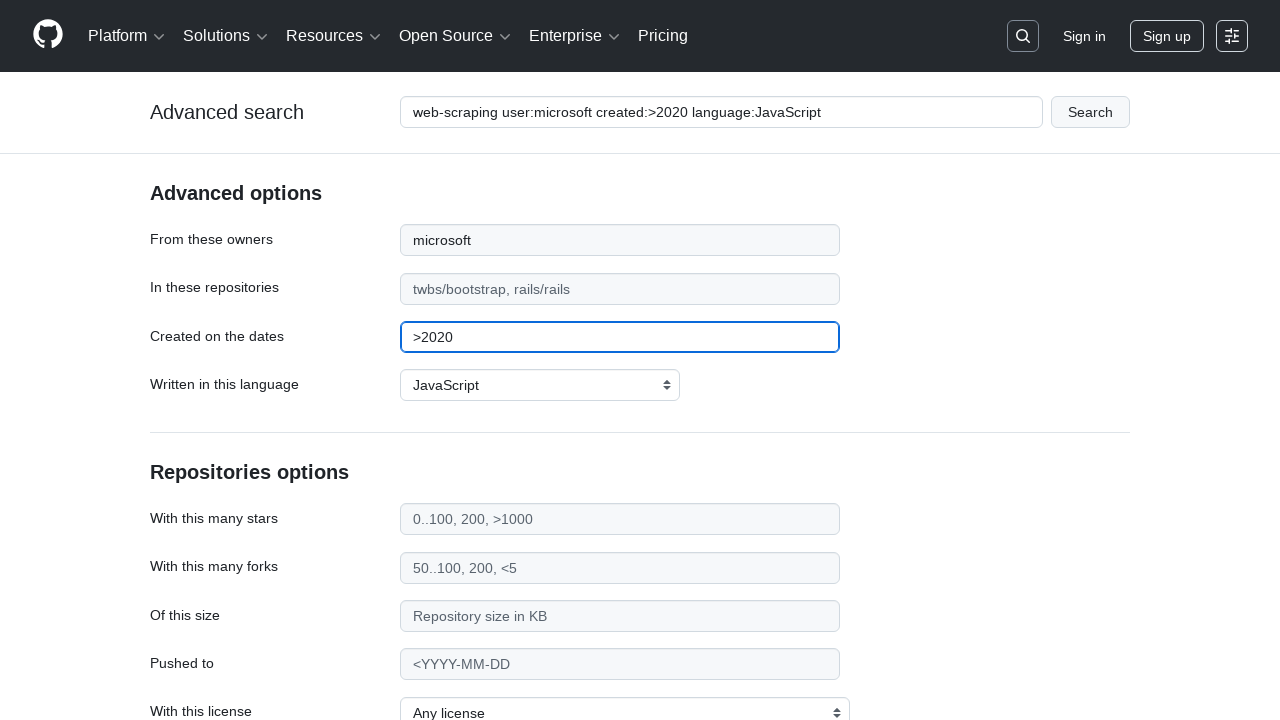

Clicked the search form submit button at (1090, 112) on #adv_code_search button[type="submit"]
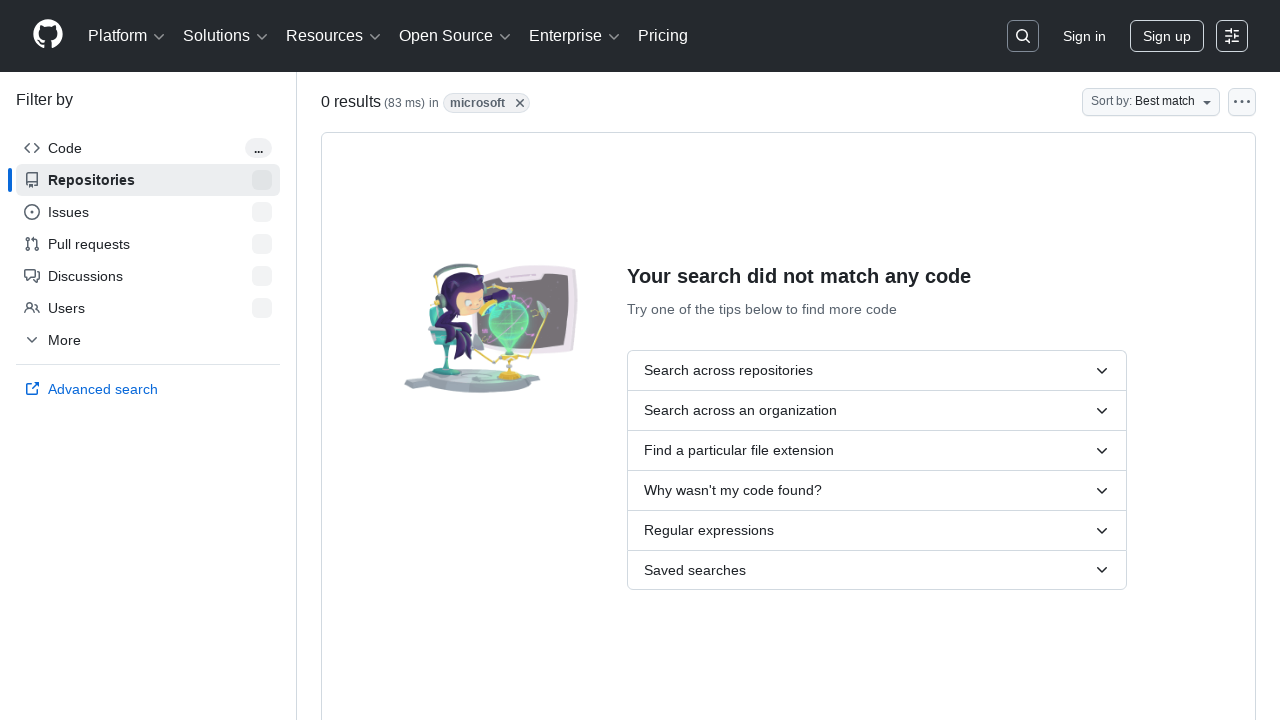

Waited for search results page to fully load (networkidle)
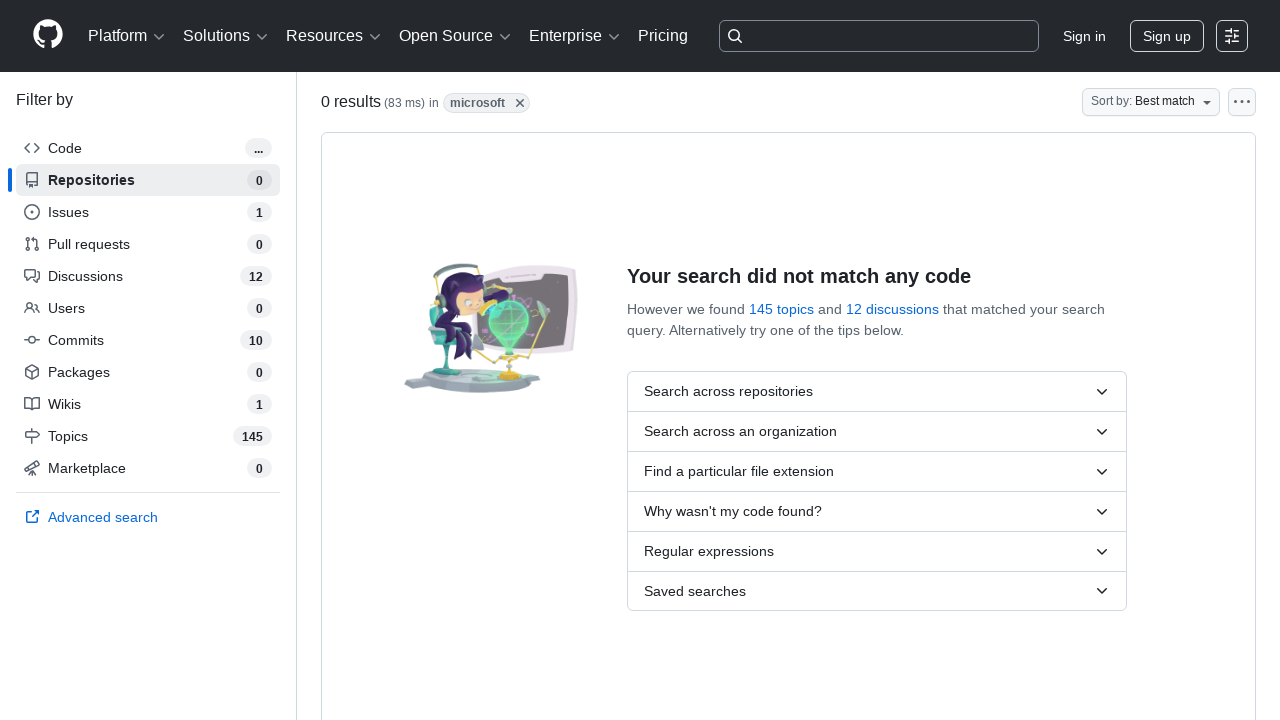

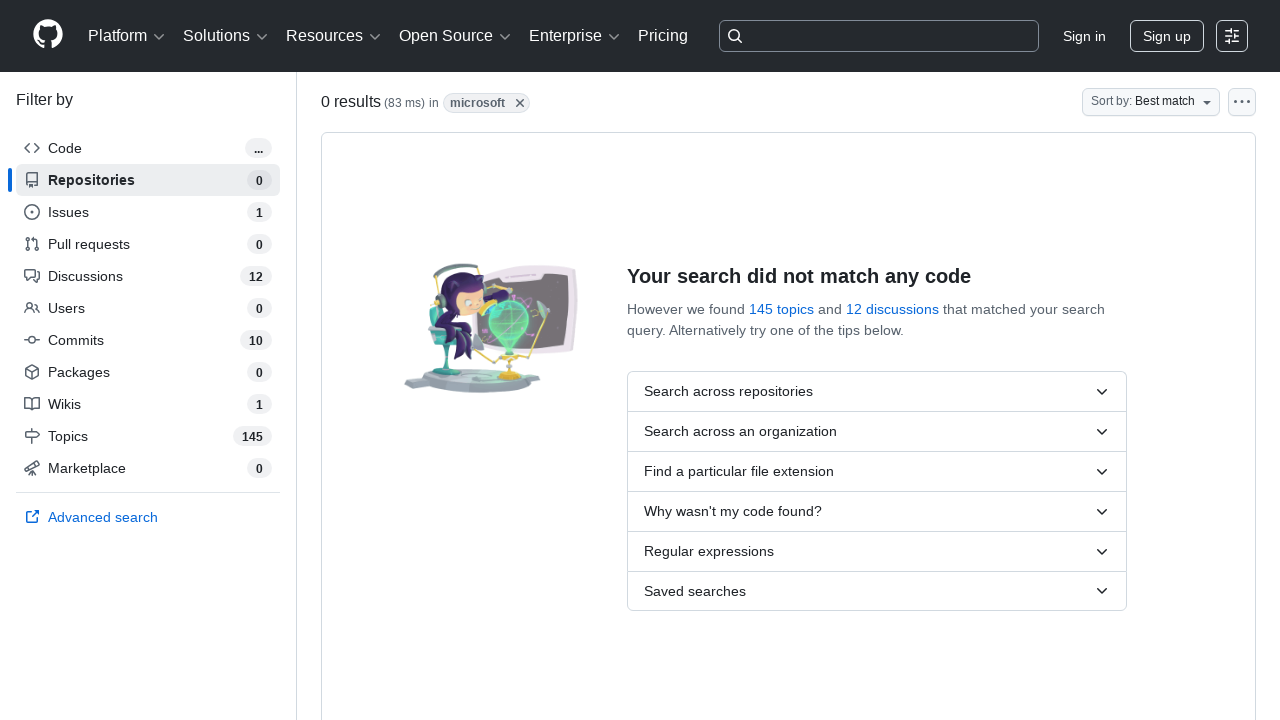